Tests dynamic controls by clicking Remove button, verifying "It's gone!" message appears, then clicking Add button and verifying the message is displayed

Starting URL: https://the-internet.herokuapp.com/dynamic_controls

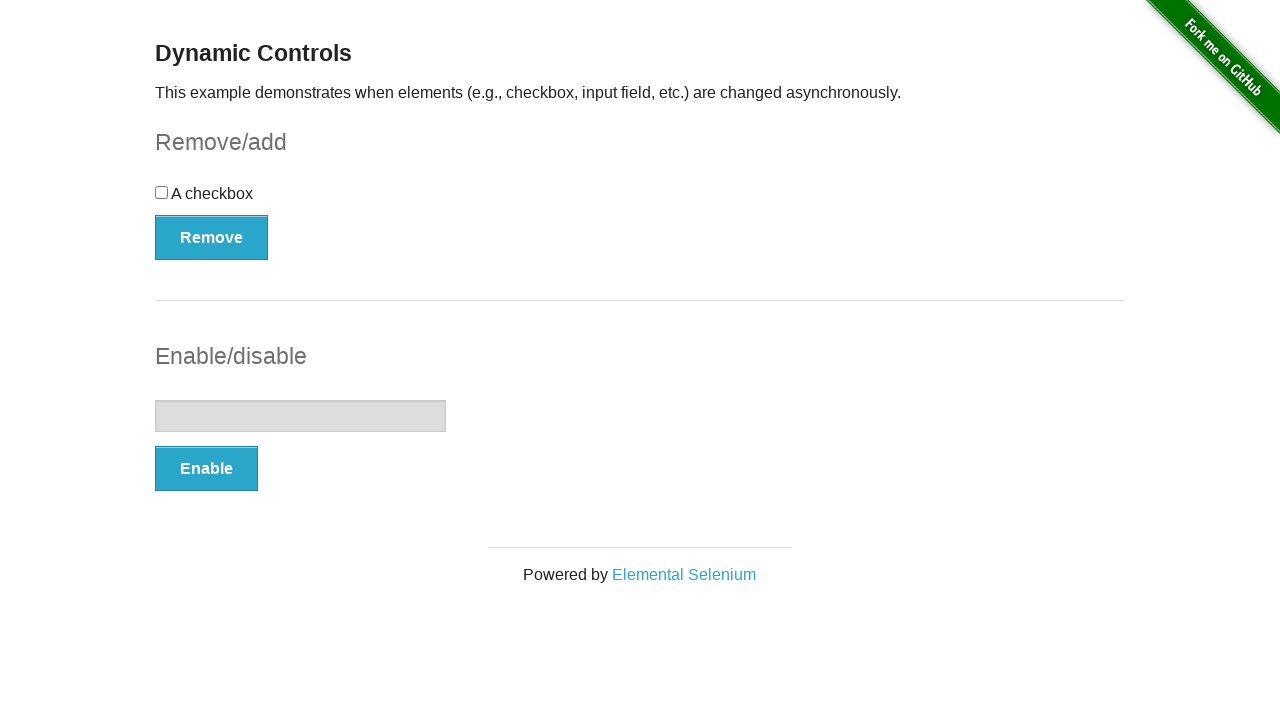

Clicked Remove button at (212, 237) on xpath=//*[text()='Remove']
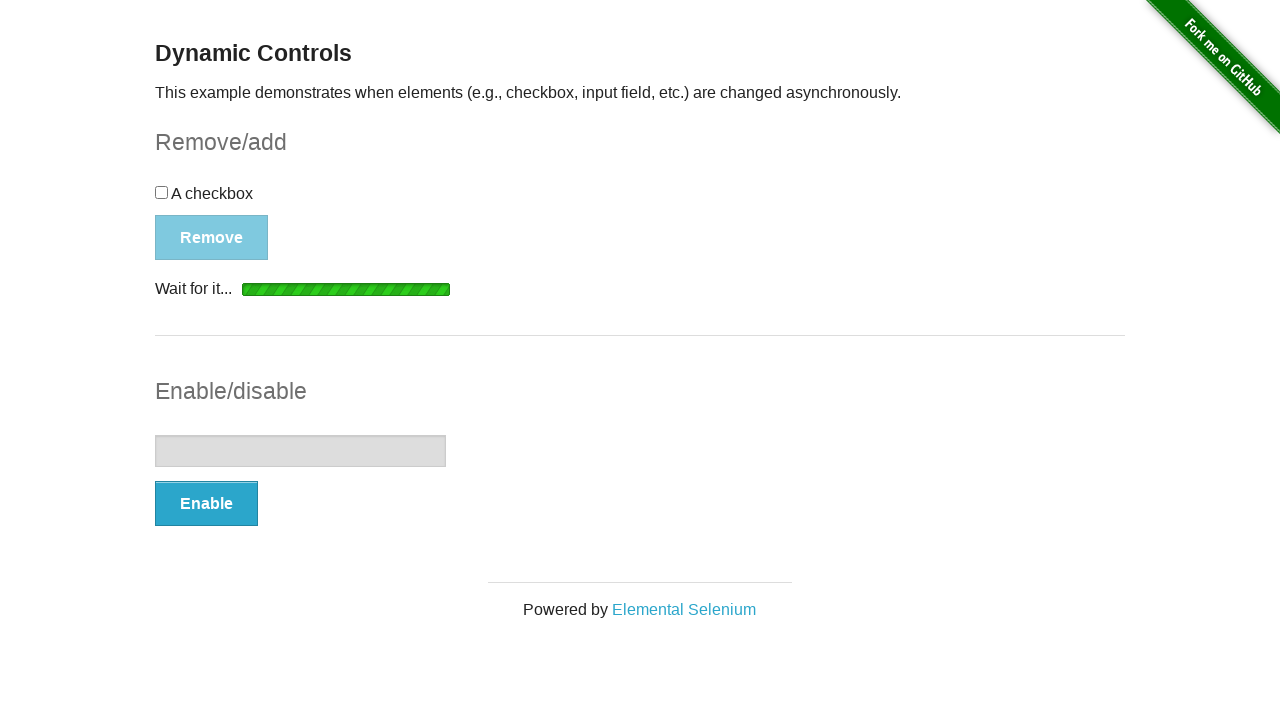

Verified "It's gone!" message is displayed
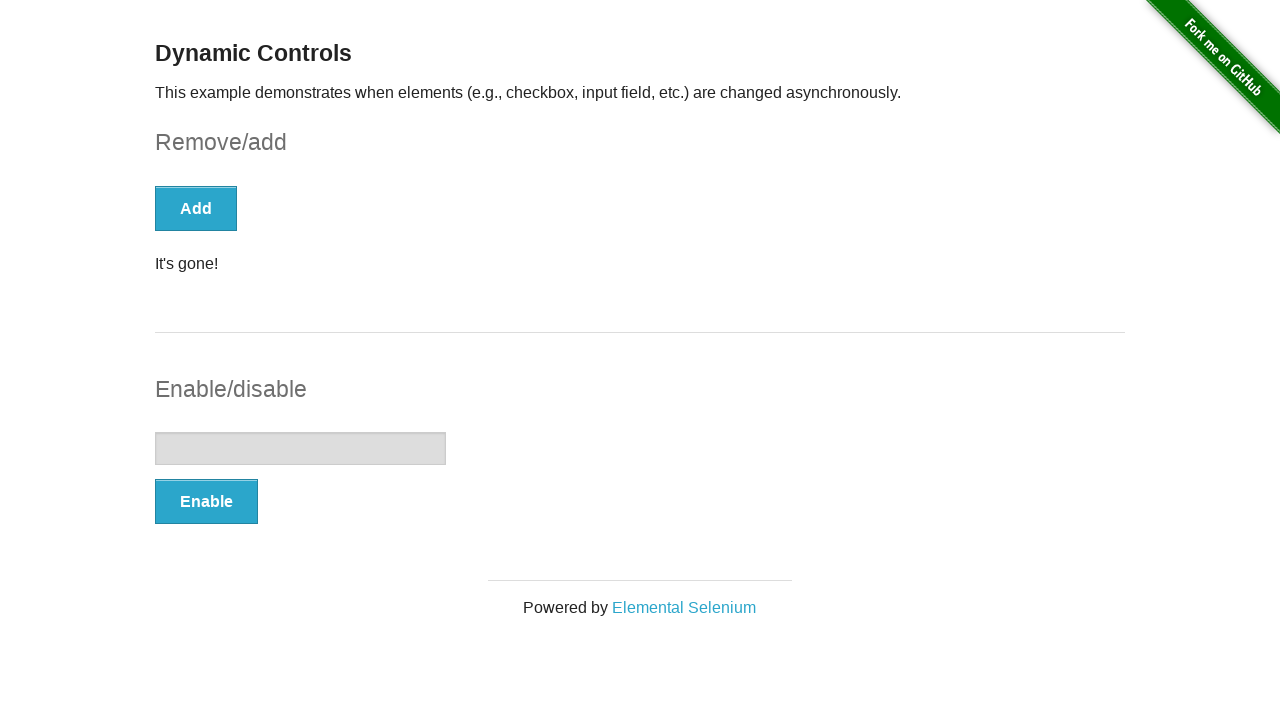

Clicked Add button at (196, 208) on xpath=//*[text()='Add']
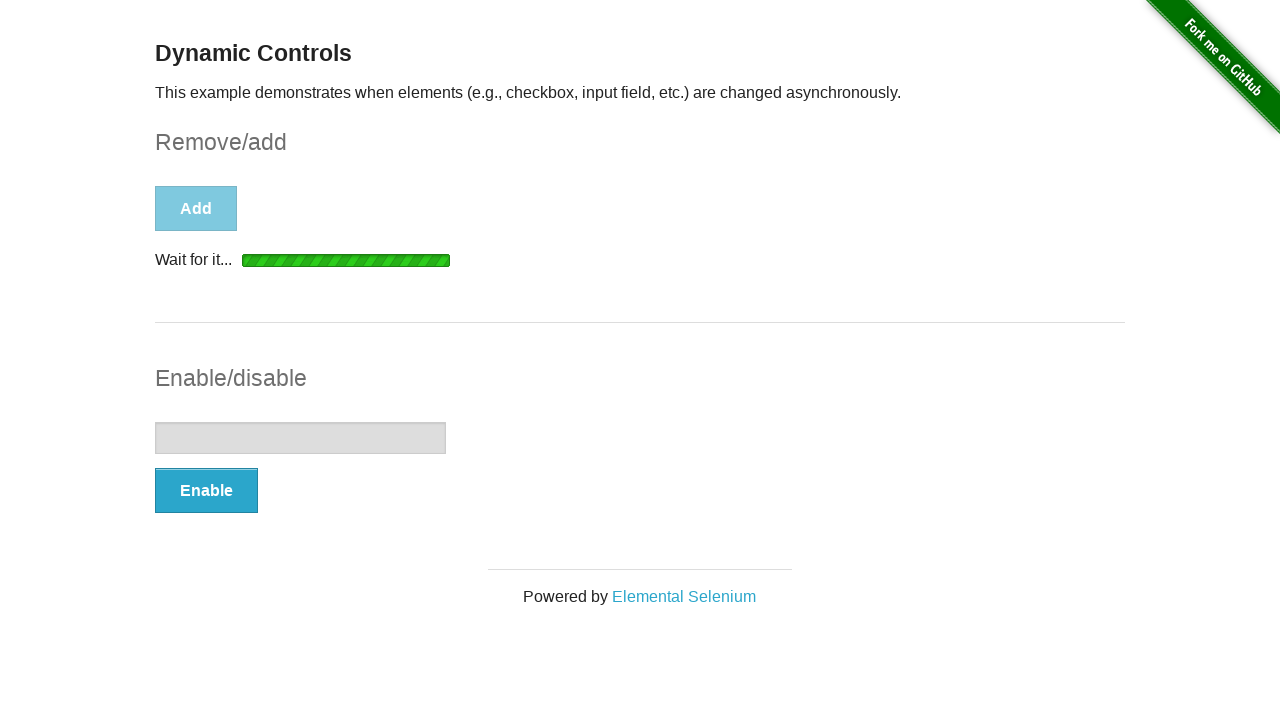

Verified message element is displayed
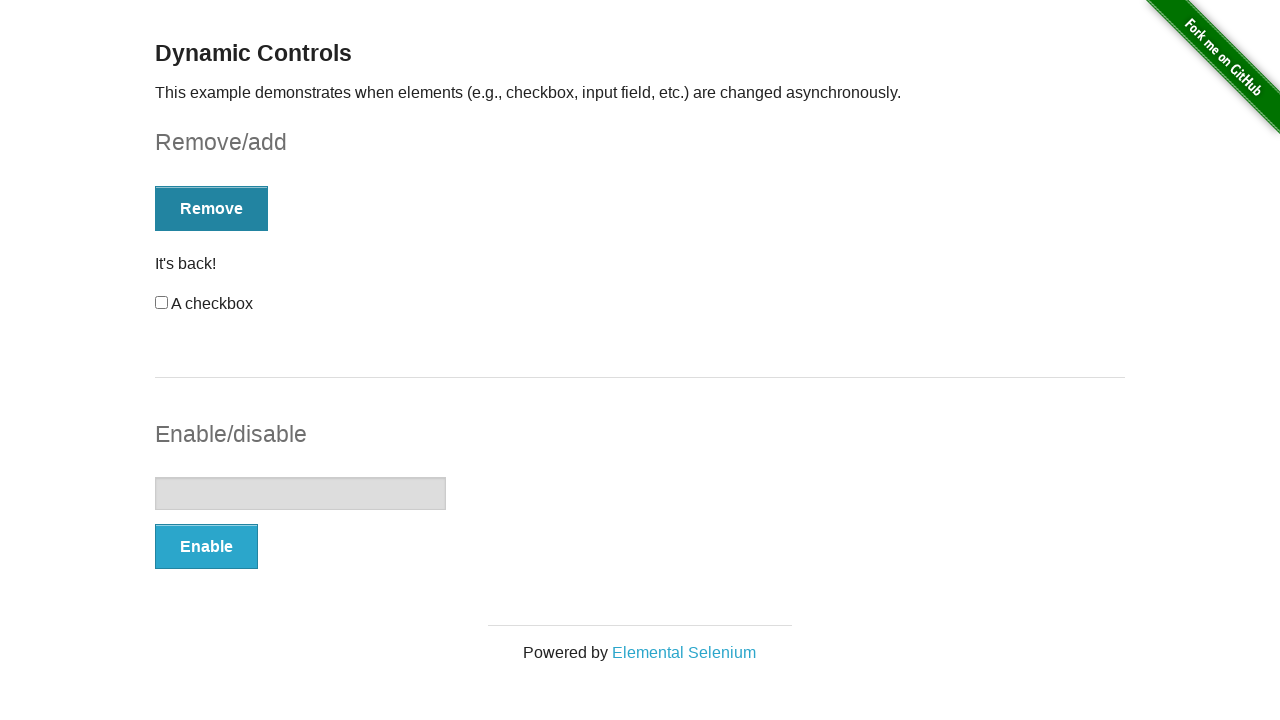

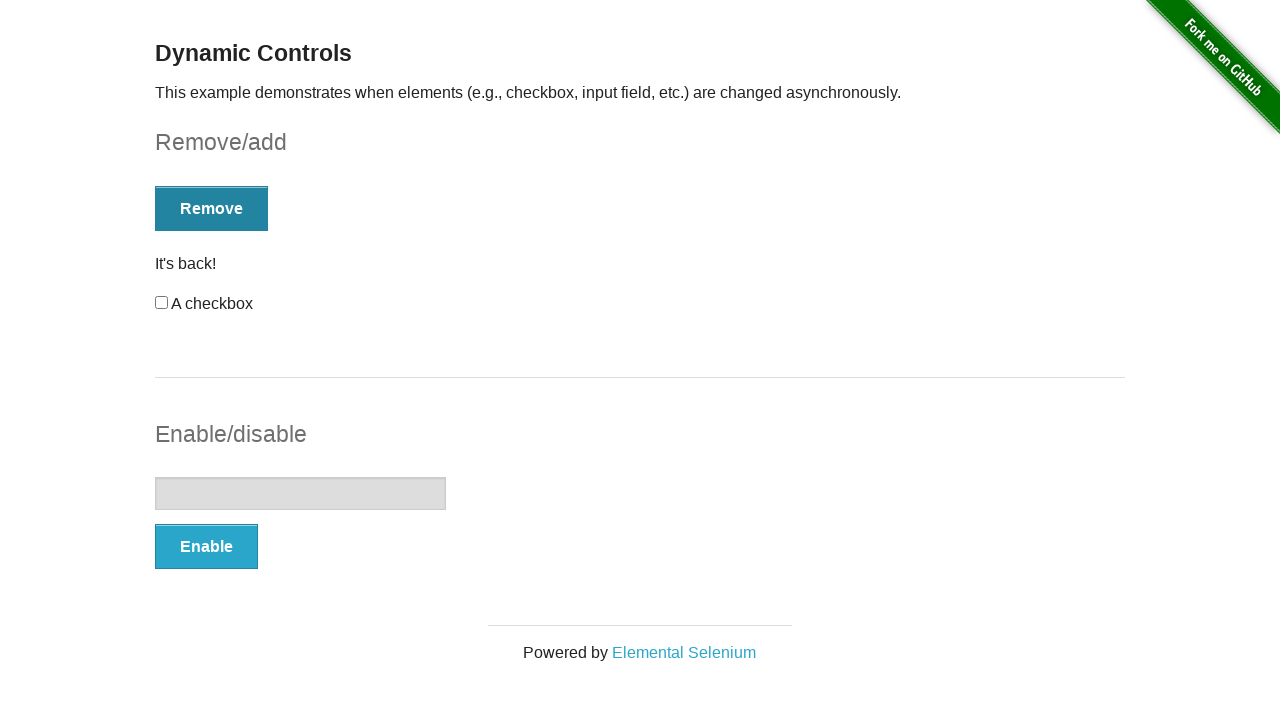